Tests the search functionality by opening search, entering a value, verifying it, then clearing it using the clear button

Starting URL: https://webdriver.io/docs/api

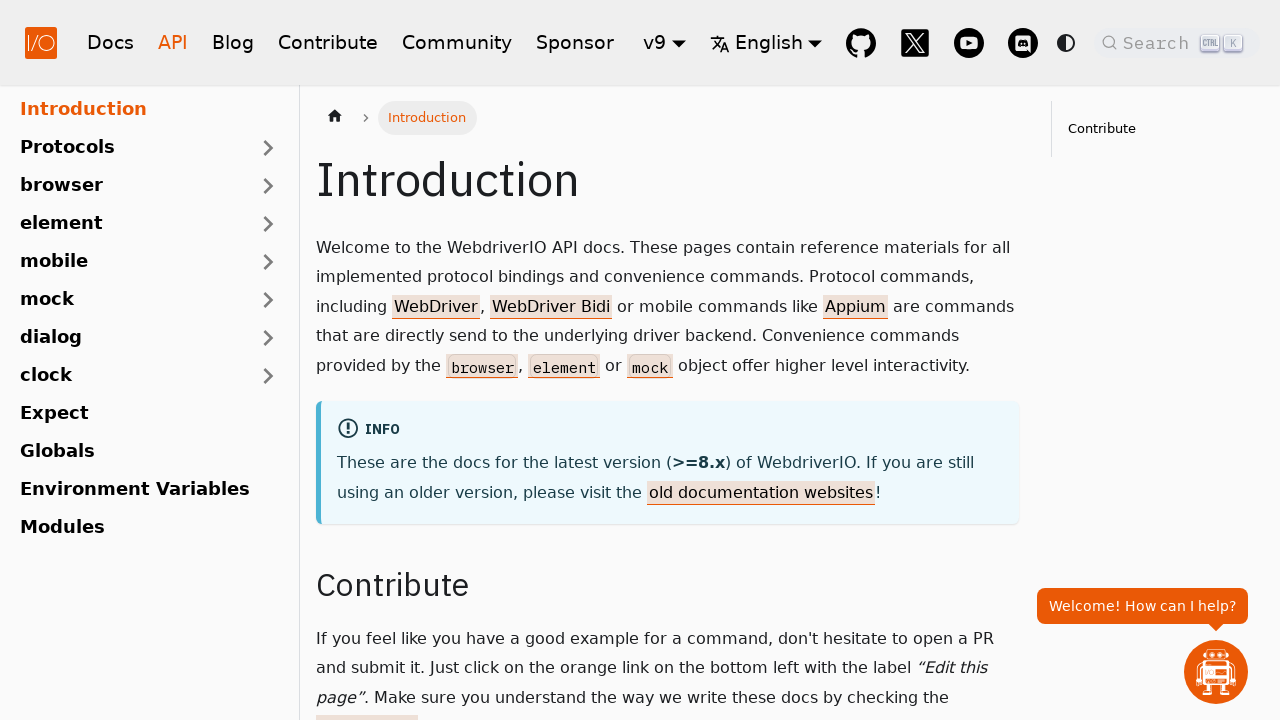

Clicked search button to open search modal at (1159, 42) on .DocSearch-Button-Placeholder
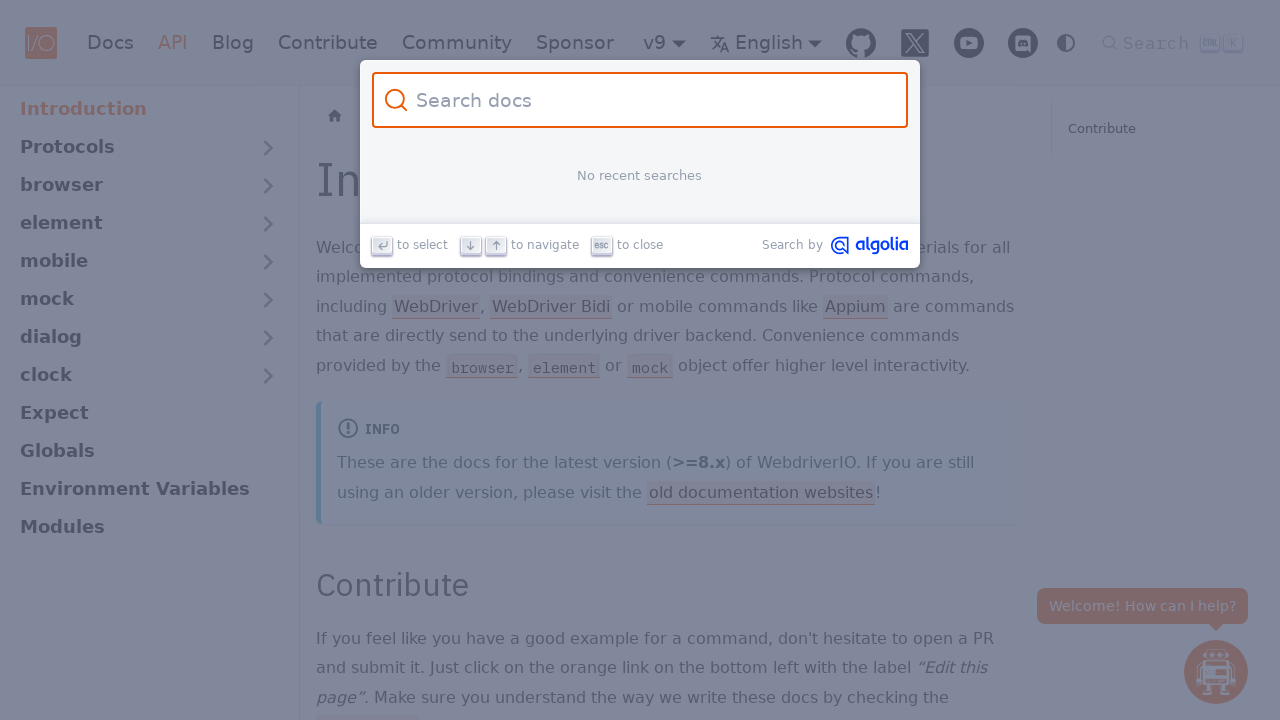

Search input field appeared
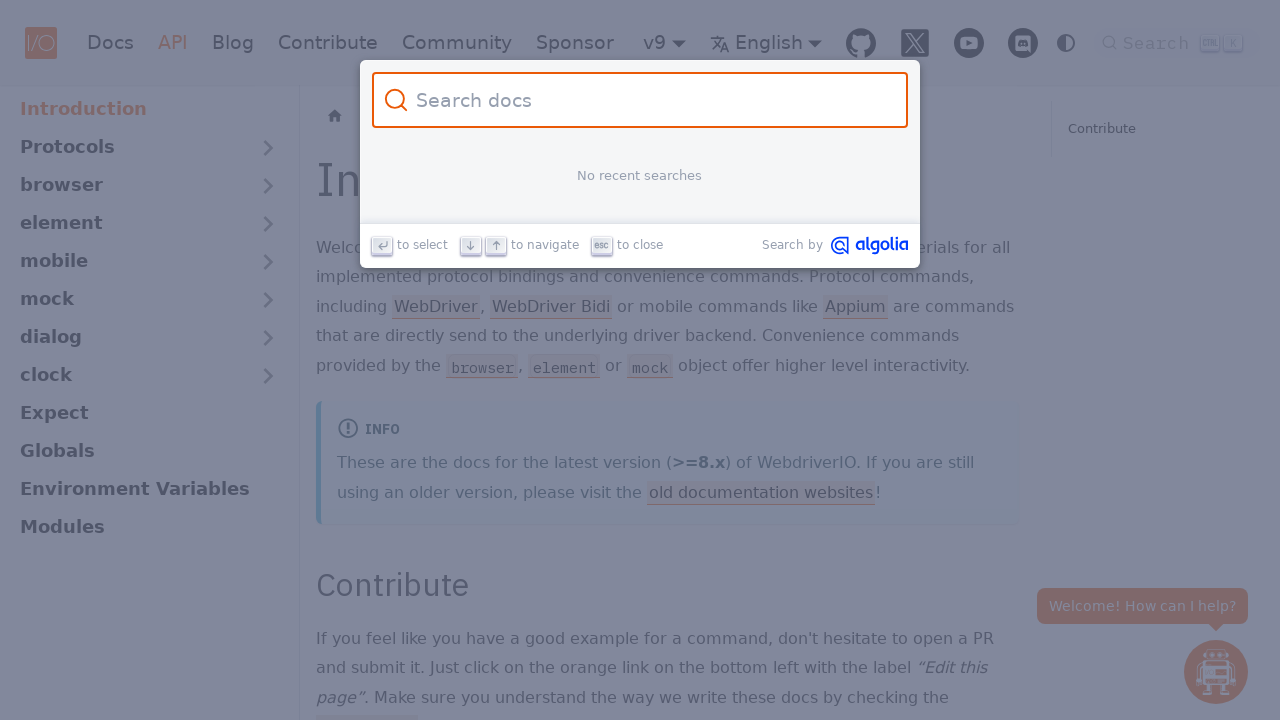

Entered 'Example' in search field on .DocSearch-Input
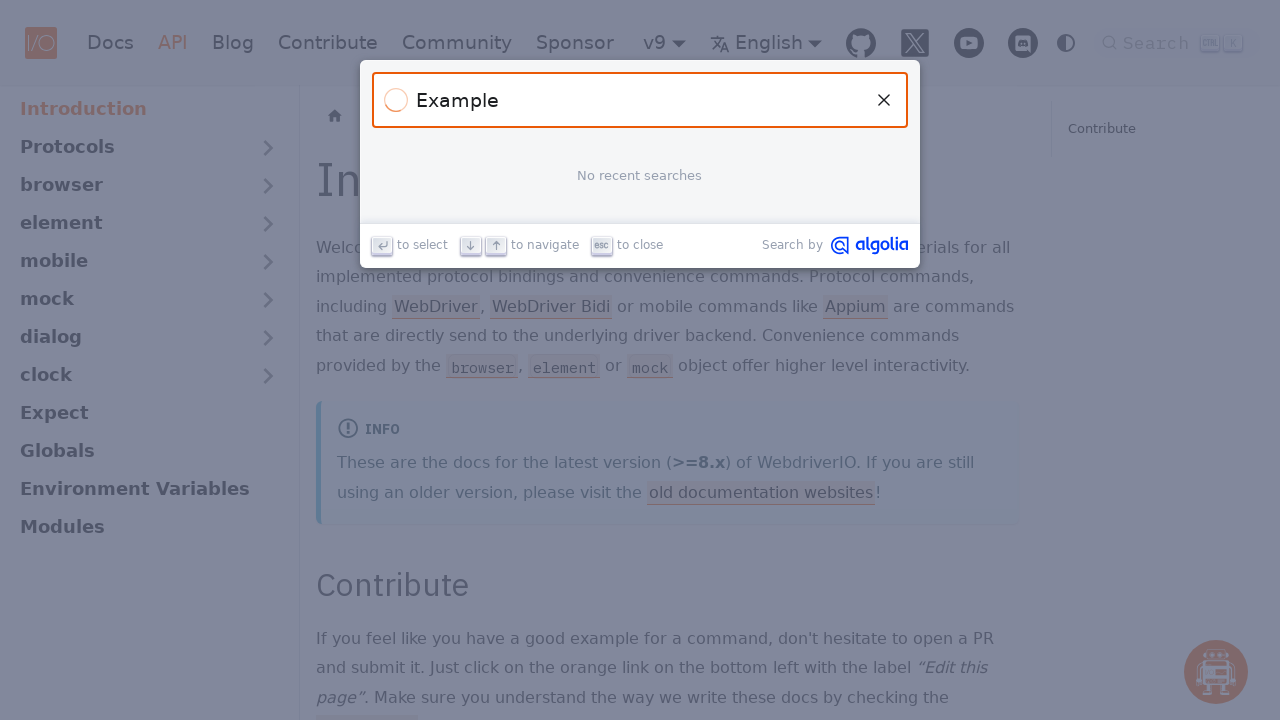

Retrieved search field value before clearing
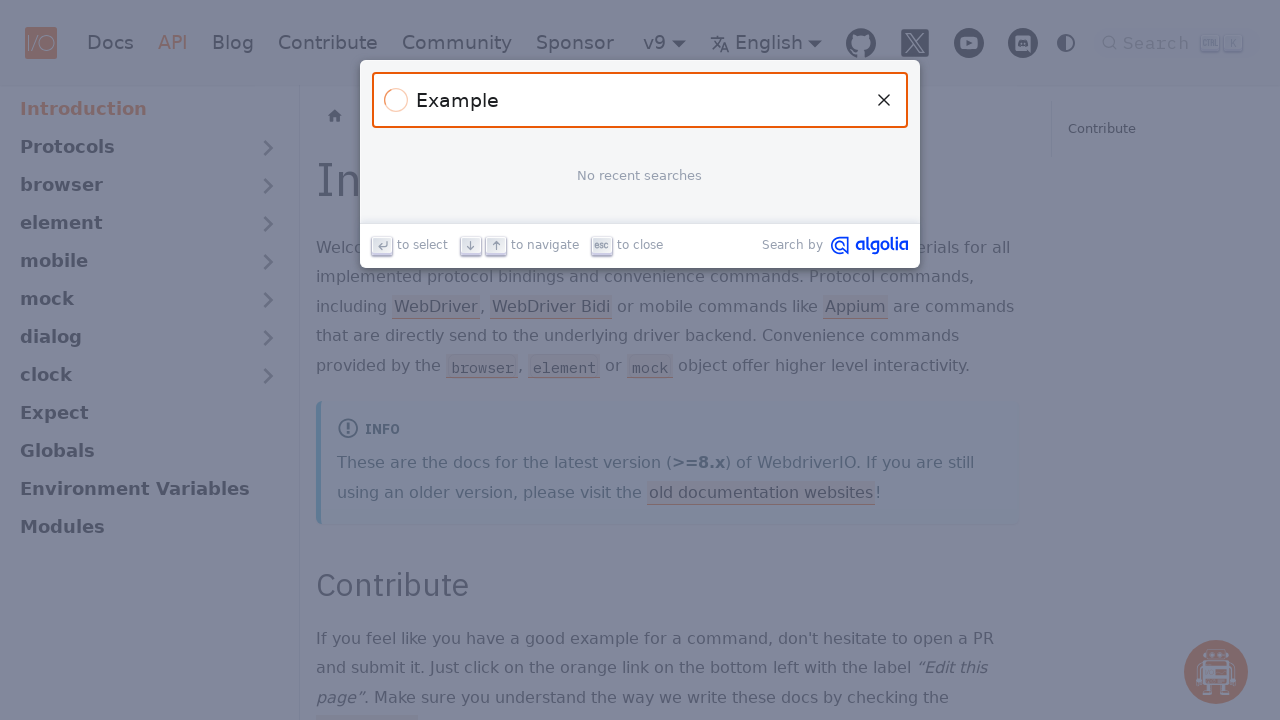

Verified search field contains 'Example'
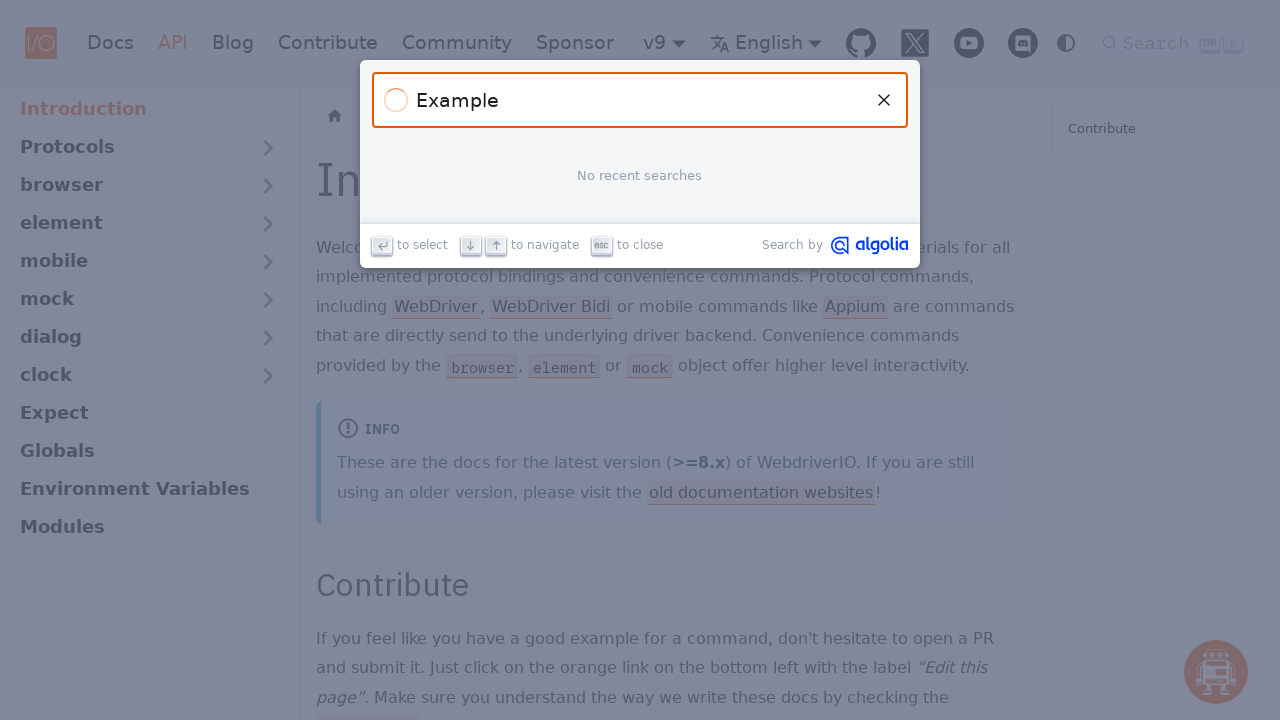

Clicked clear button to clear search field at (884, 100) on [aria-label="Clear the query"]
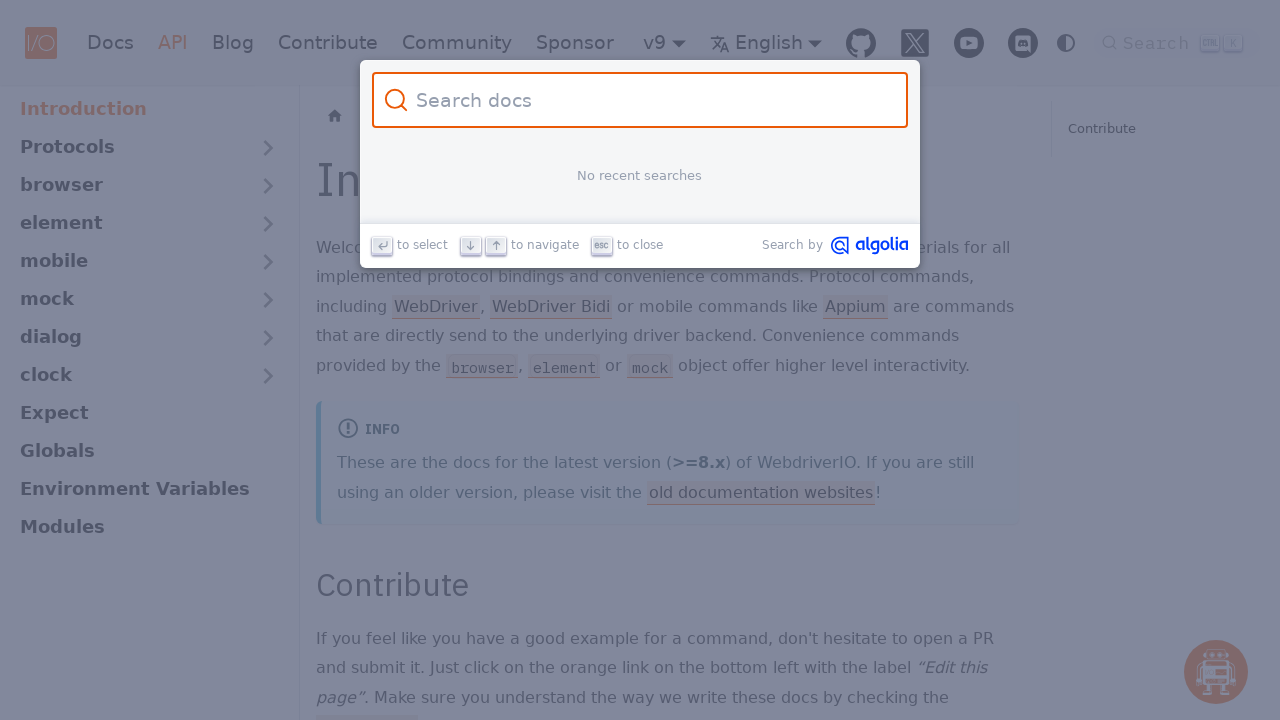

Retrieved search field value after clearing
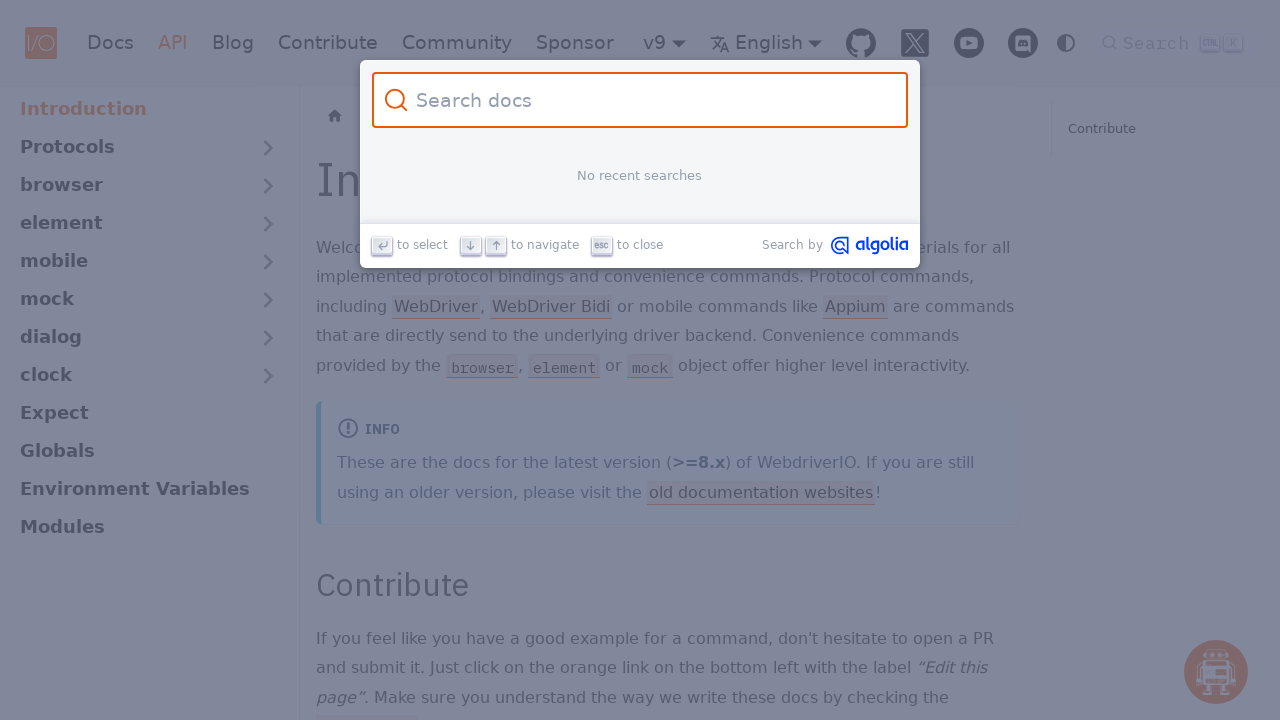

Verified search field is empty after clearing
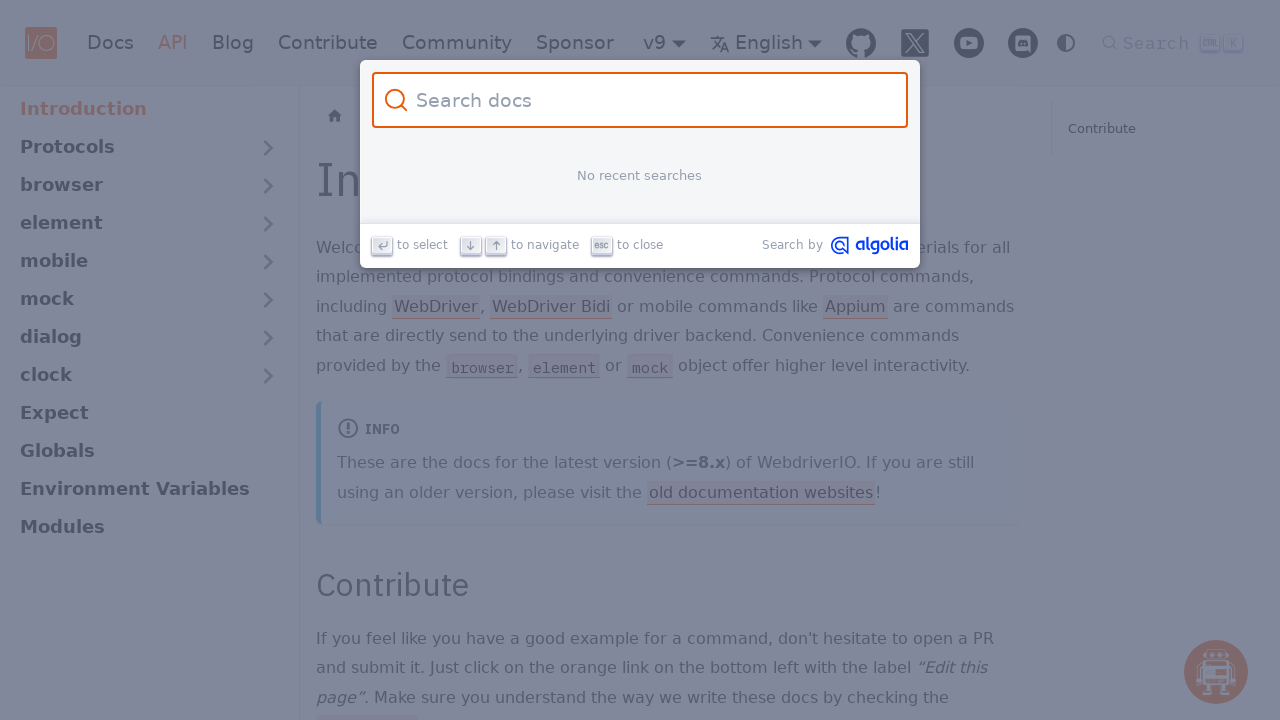

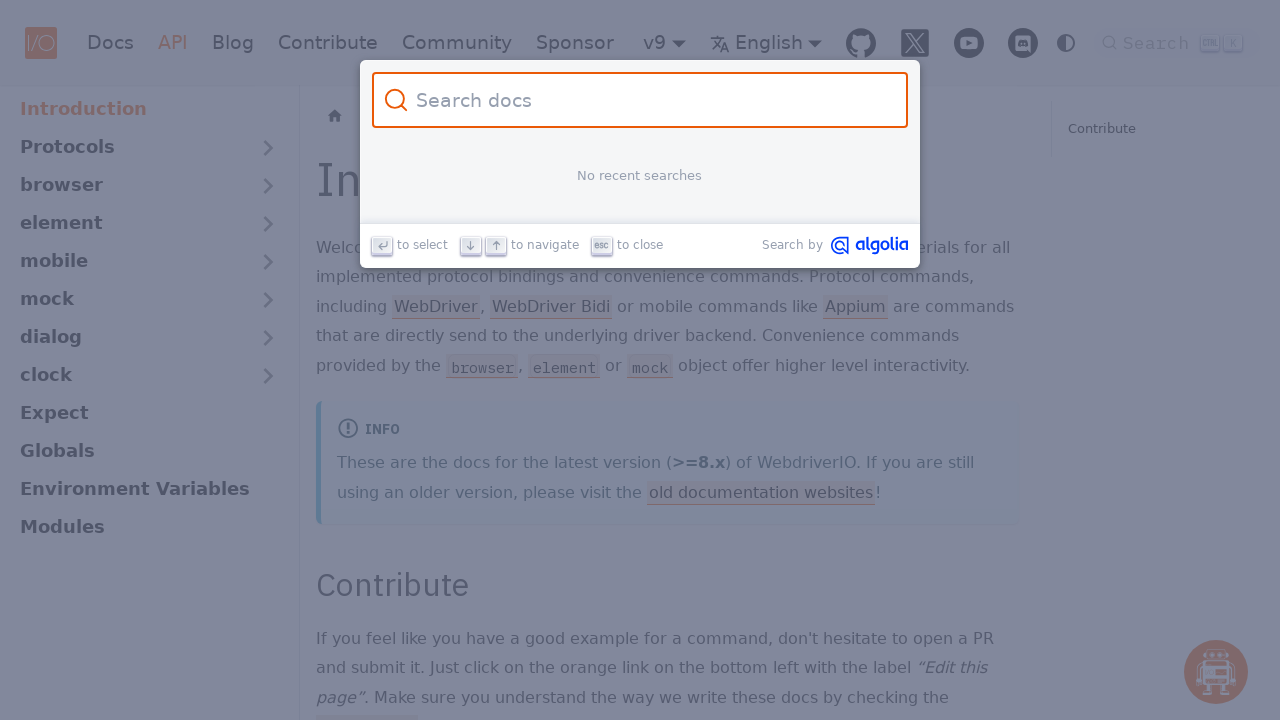